Tests a simple form by filling in first name, last name, city, and country fields using various selector methods, then submits the form by clicking a button.

Starting URL: http://suninjuly.github.io/simple_form_find_task.html

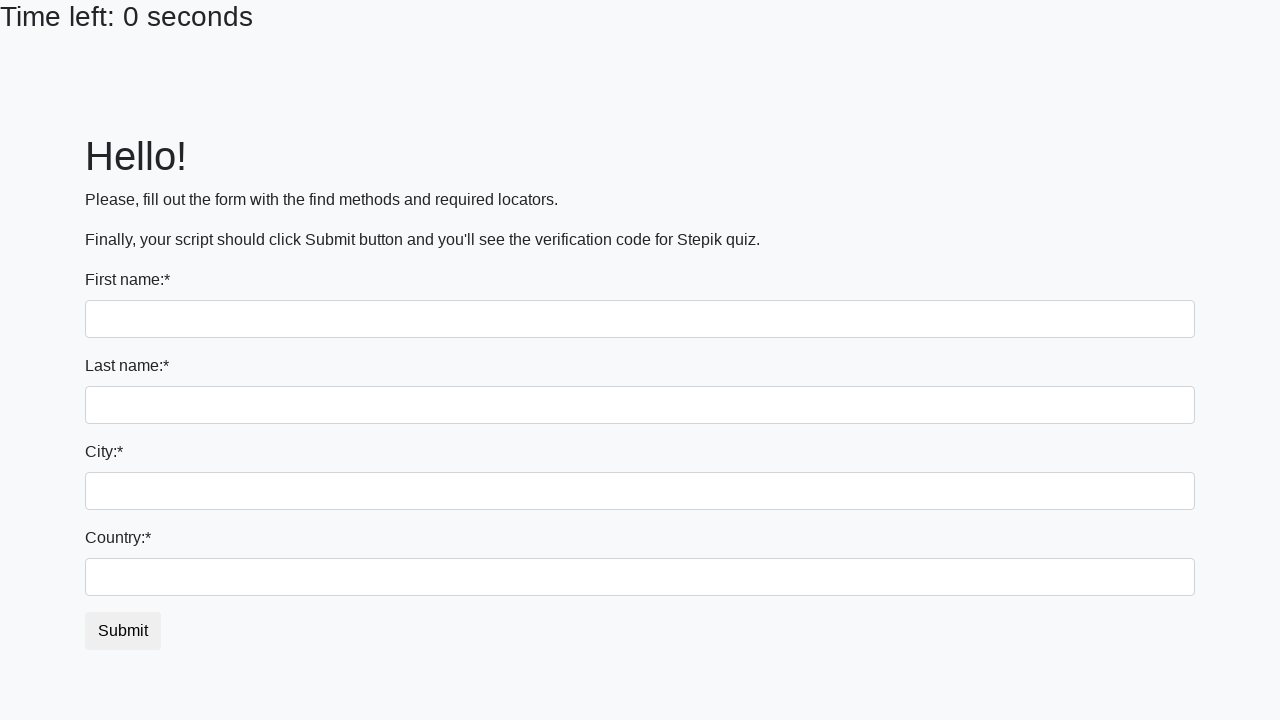

Filled first name field with 'Ivan' on input
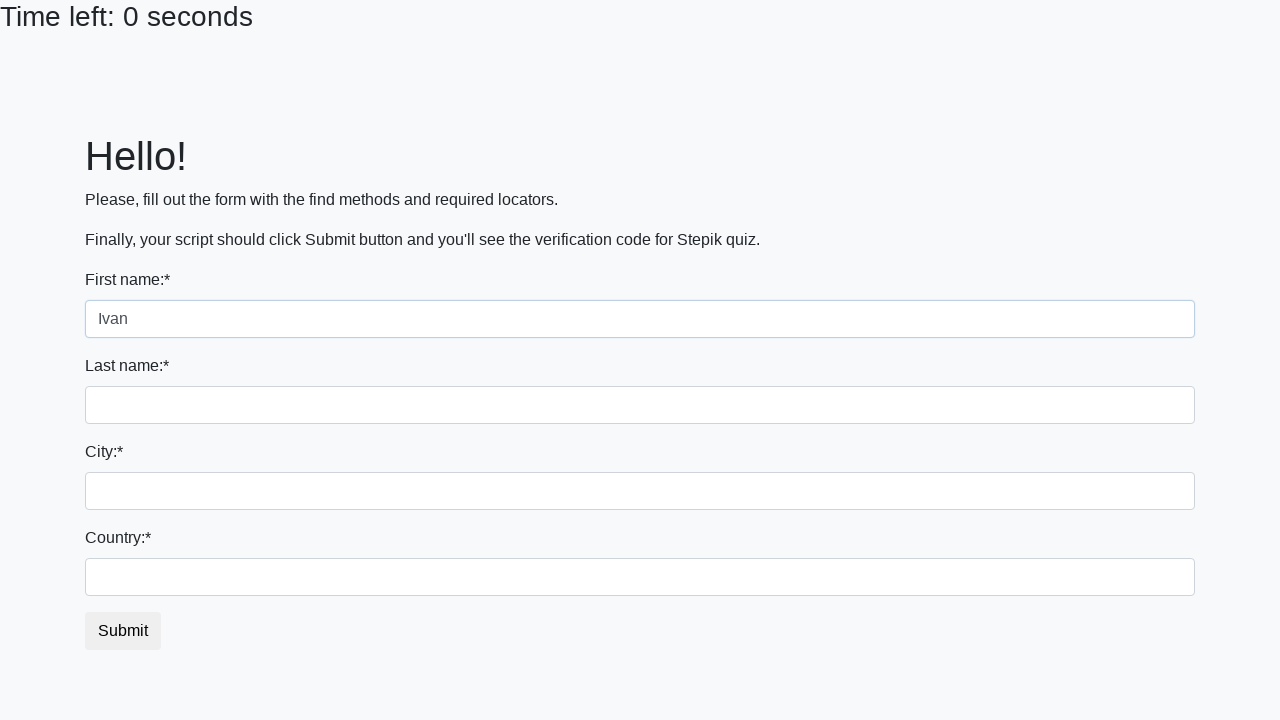

Filled last name field with 'Petrov' on input[name='last_name']
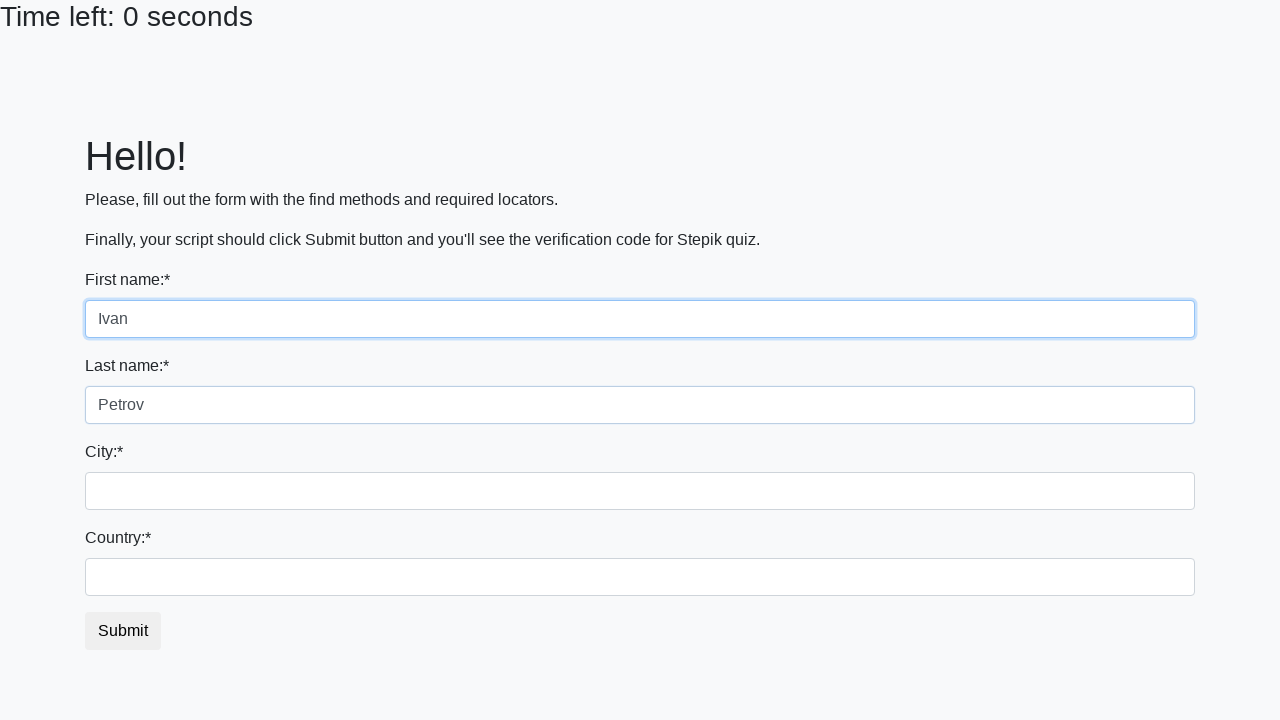

Filled city field with 'Smolensk' on .city
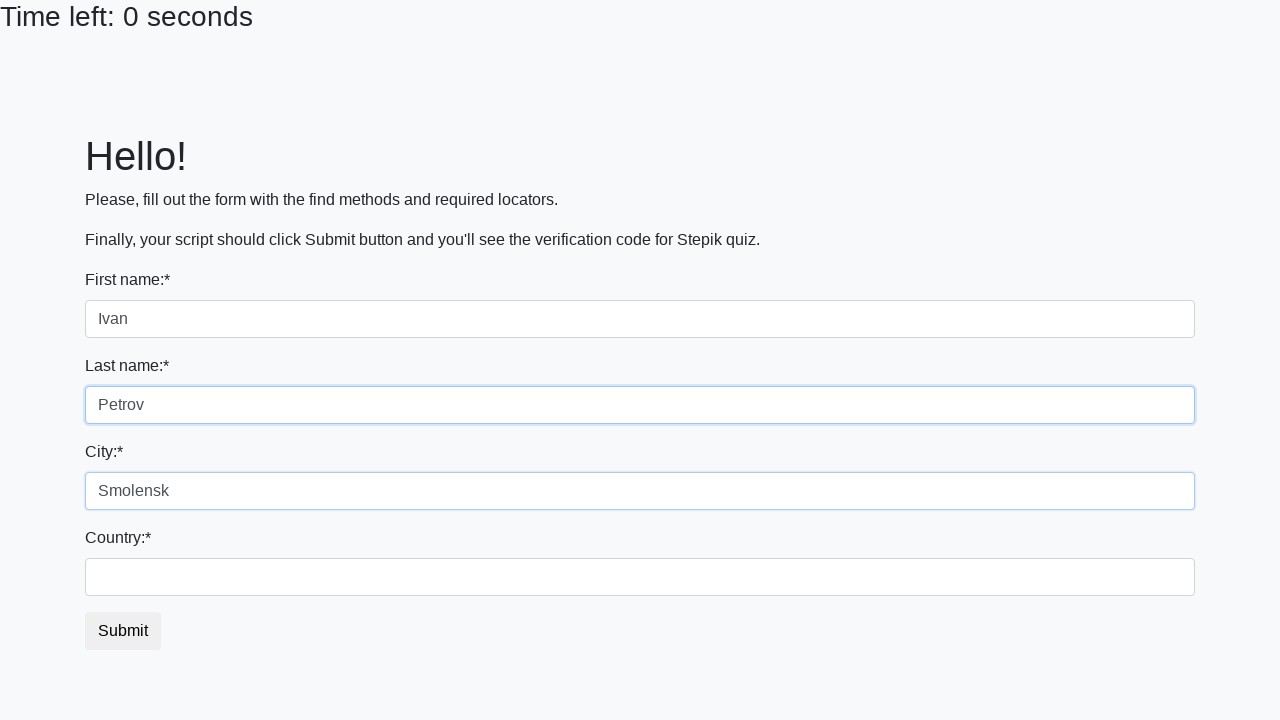

Filled country field with 'Russia' on #country
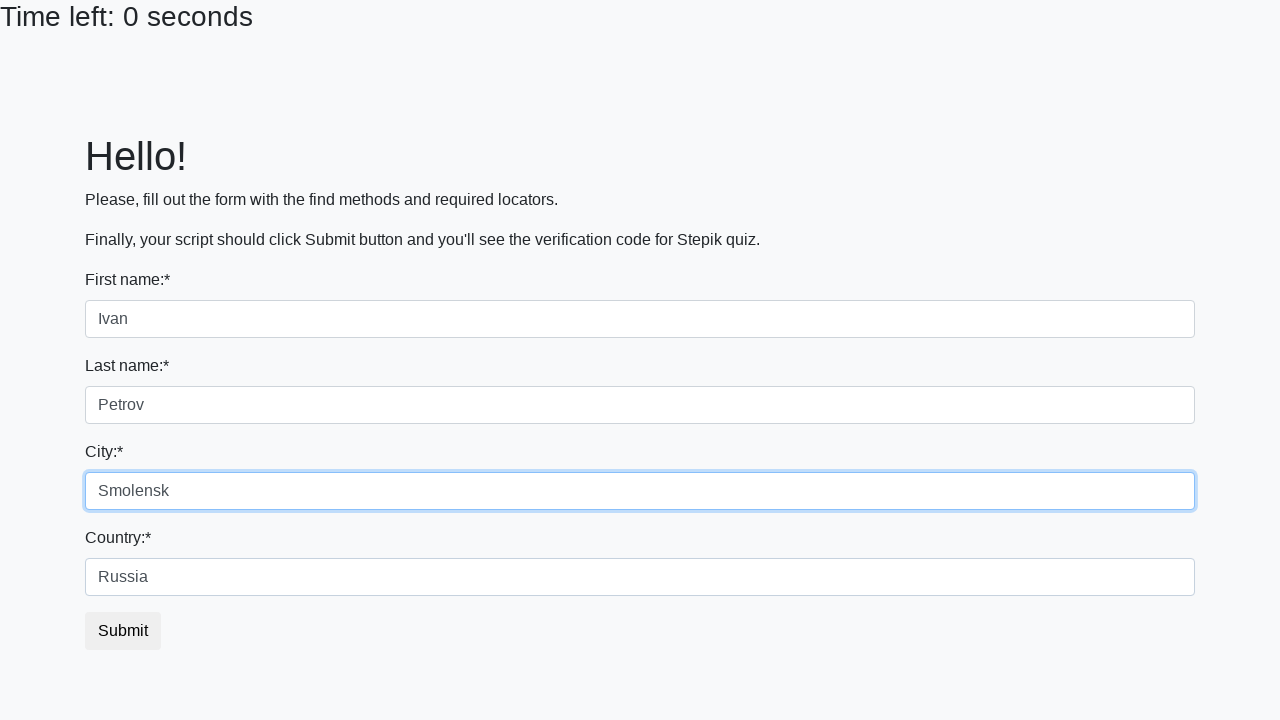

Clicked submit button to submit the form at (123, 631) on button.btn
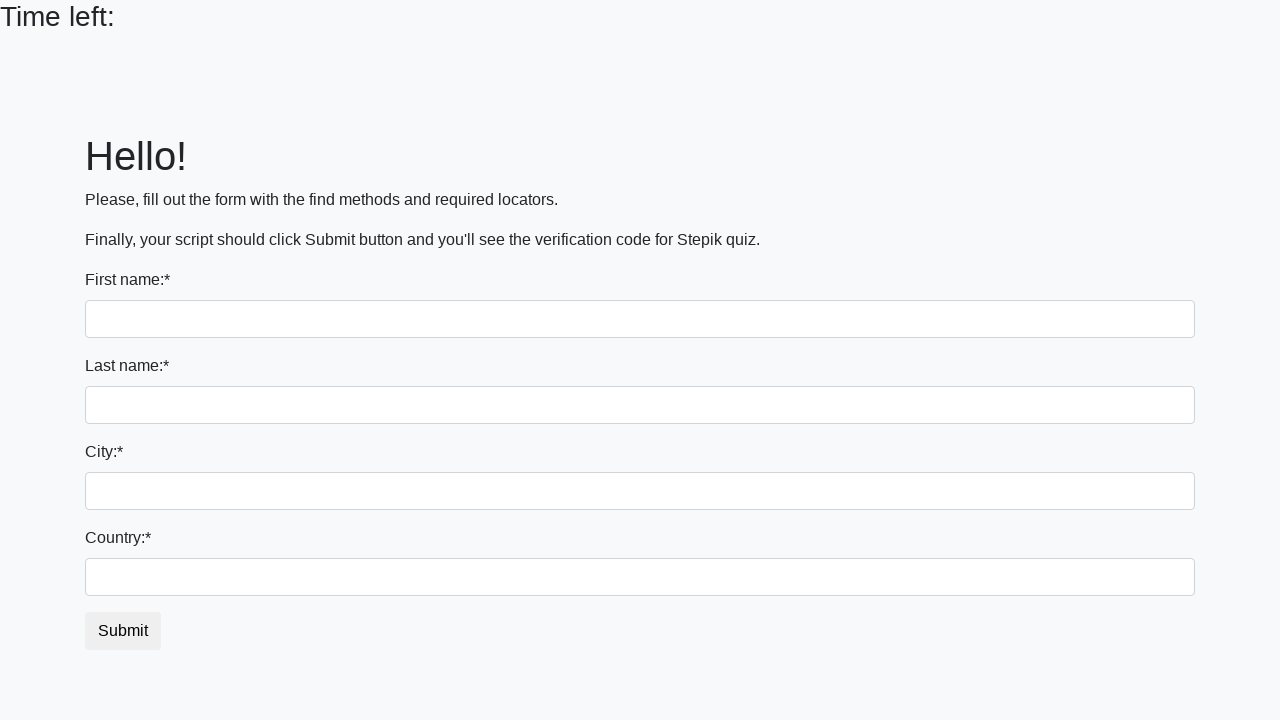

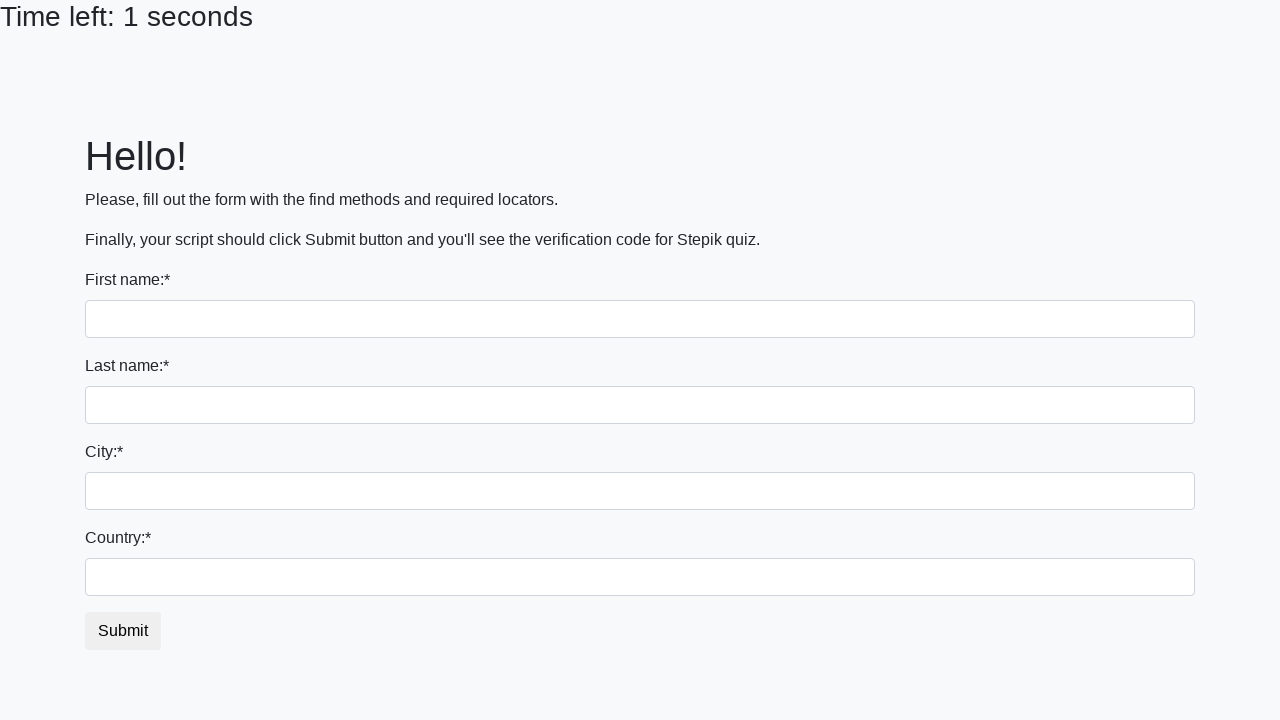